Navigates to W3Schools HTML tables tutorial page and verifies the example table with customers data is present and contains rows

Starting URL: https://www.w3schools.com/html/html_tables.asp

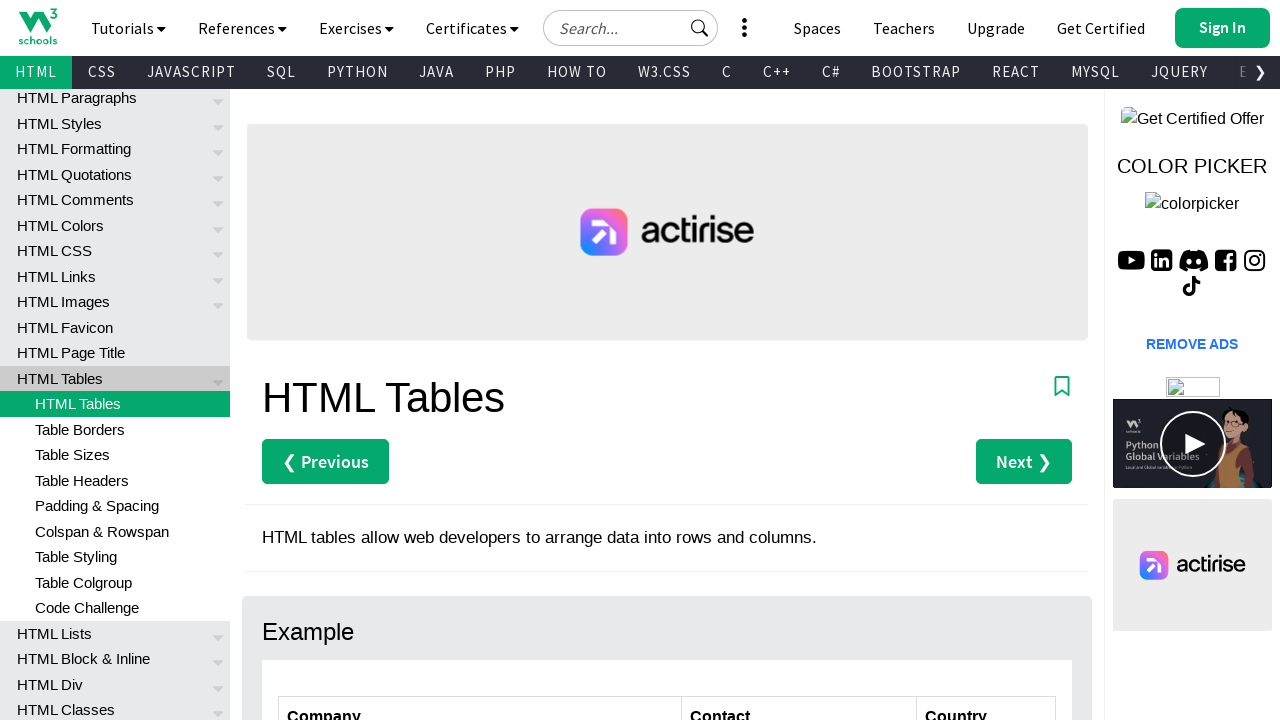

Navigated to W3Schools HTML tables tutorial page
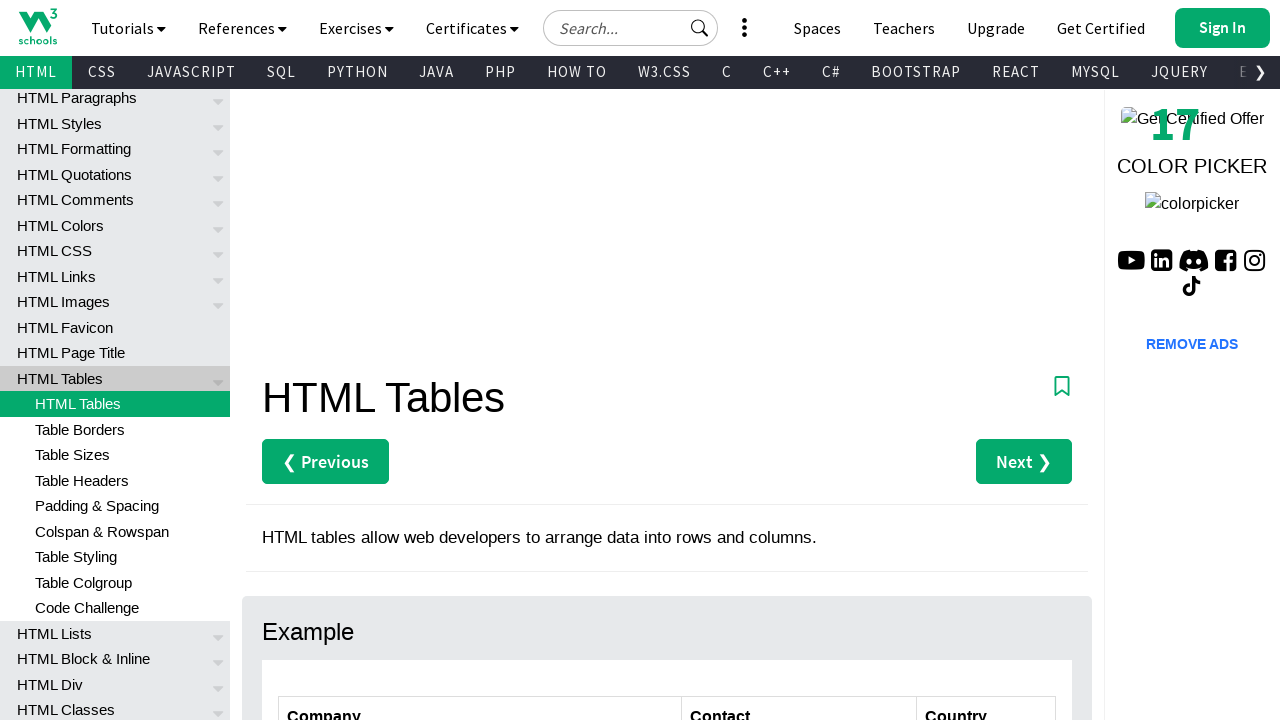

Customers table element is visible on the page
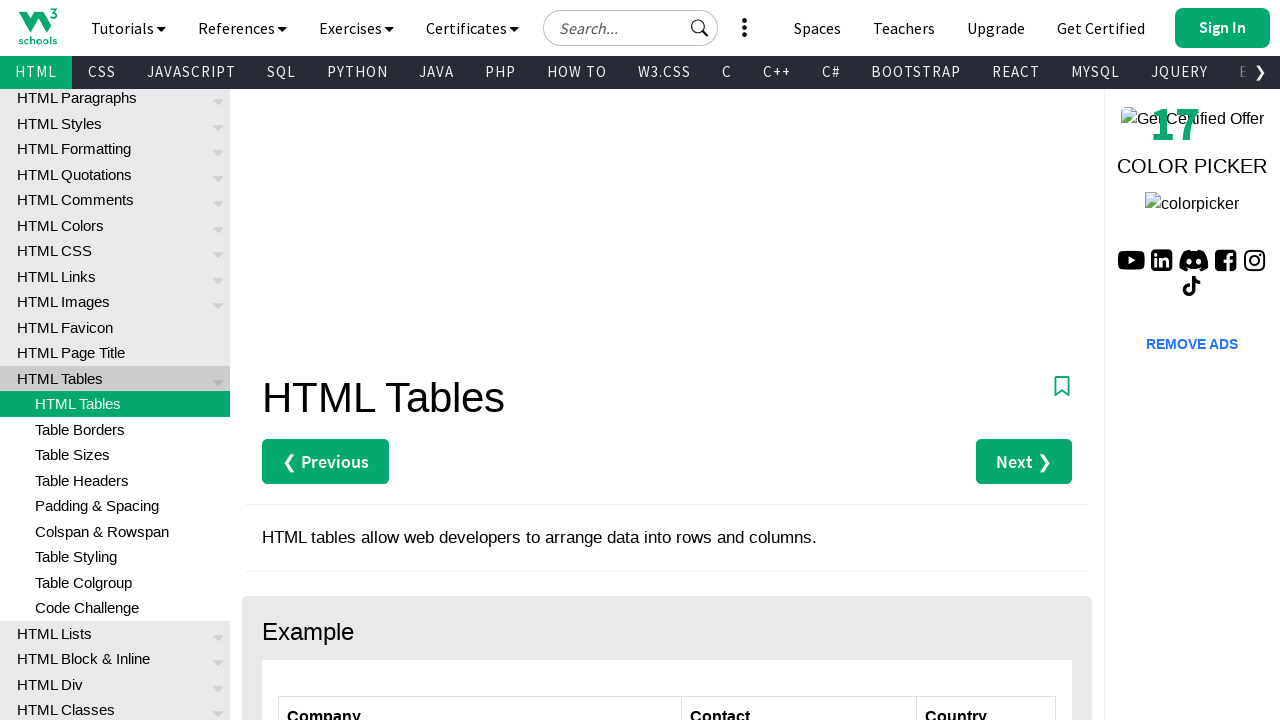

Located the customers table
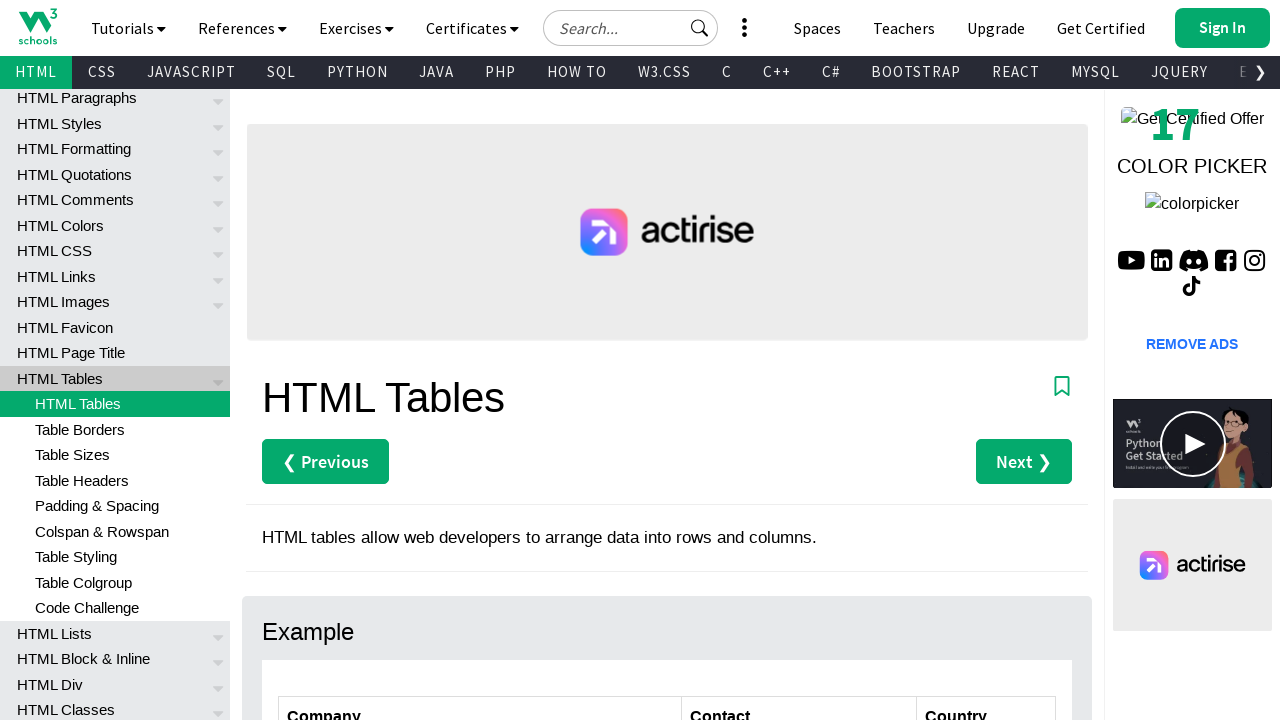

Located all table rows within the customers table
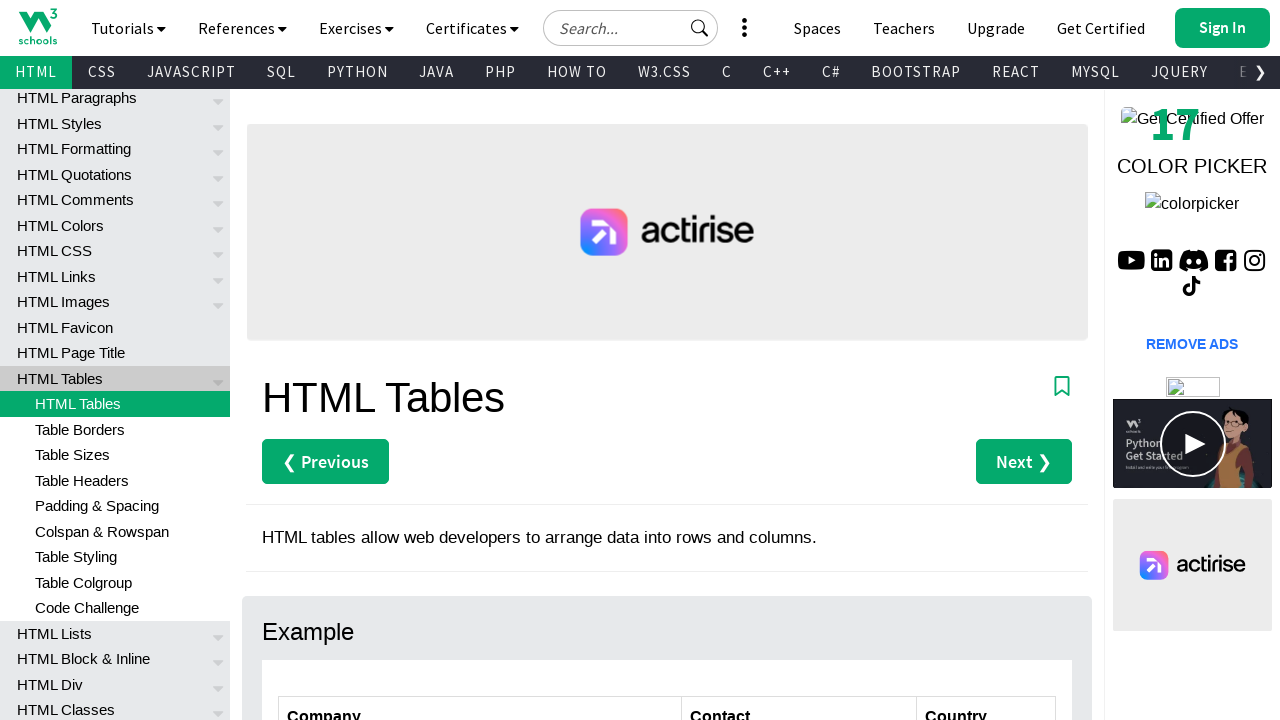

First table row (header) is present and loaded
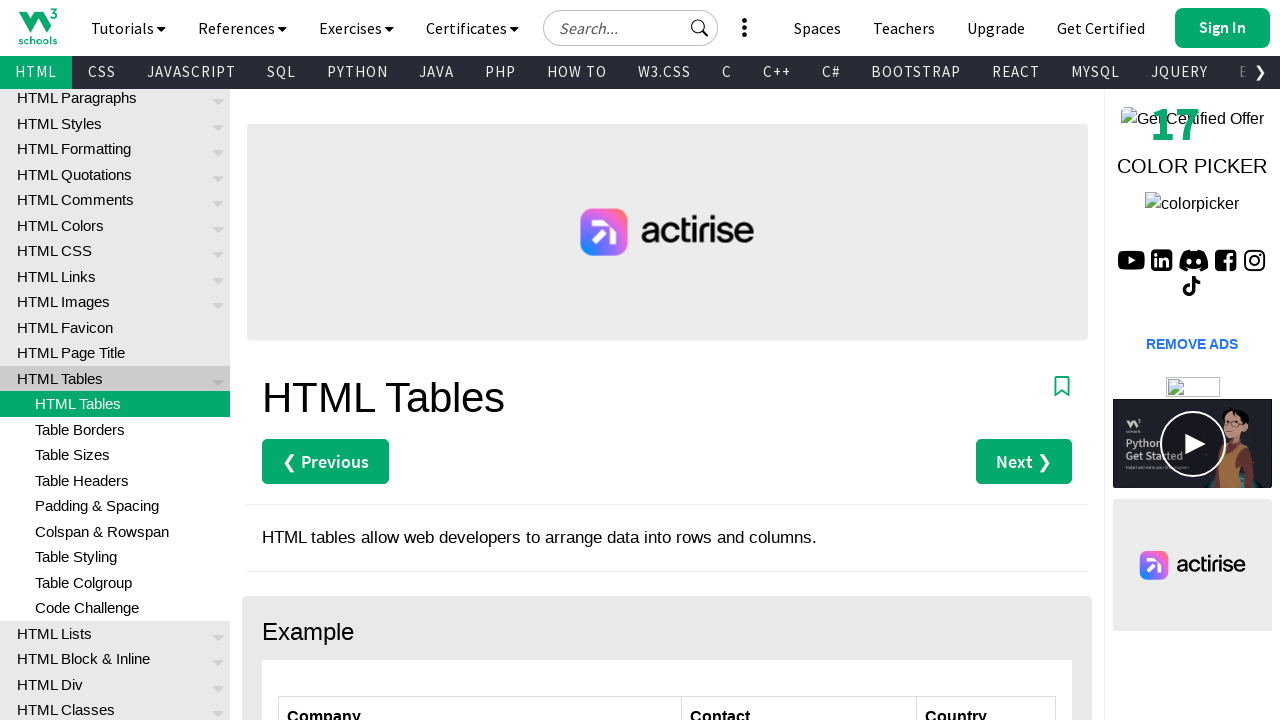

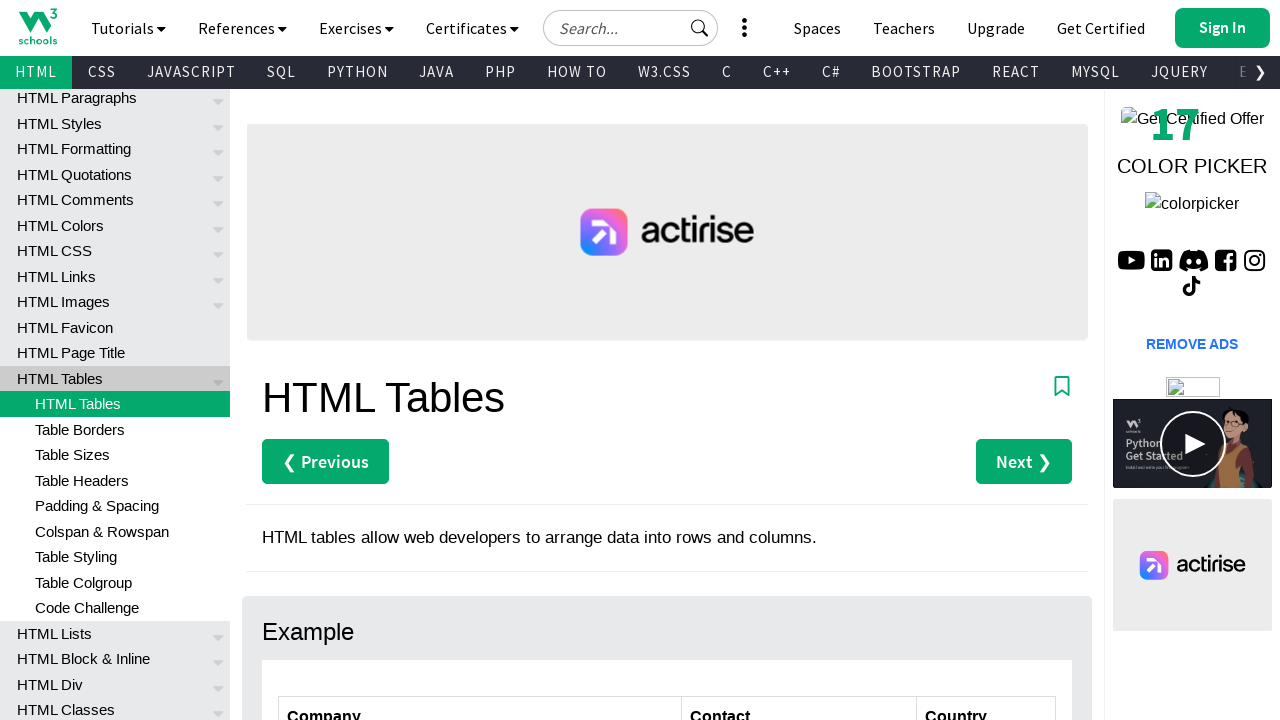